Tests dropdown selection functionality by selecting currency options using different methods and adjusting passenger count

Starting URL: https://rahulshettyacademy.com/dropdownsPractise/

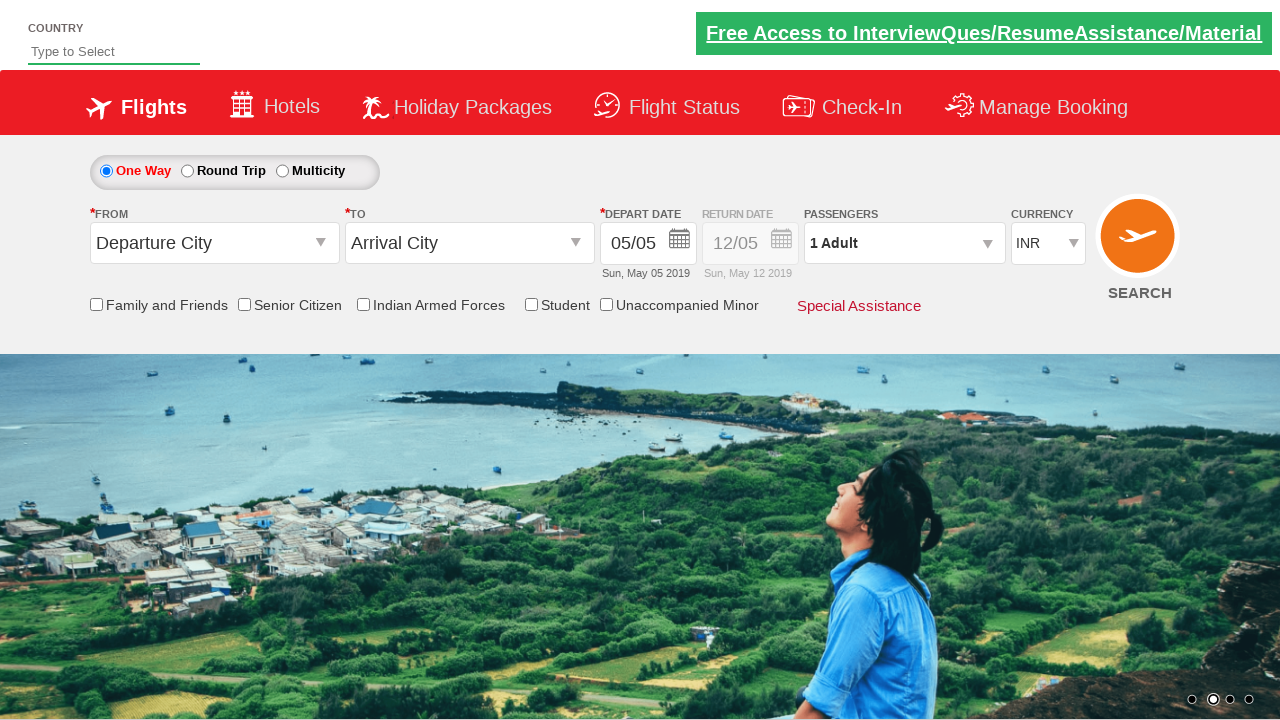

Selected USD currency option by index 3 in dropdown on #ctl00_mainContent_DropDownListCurrency
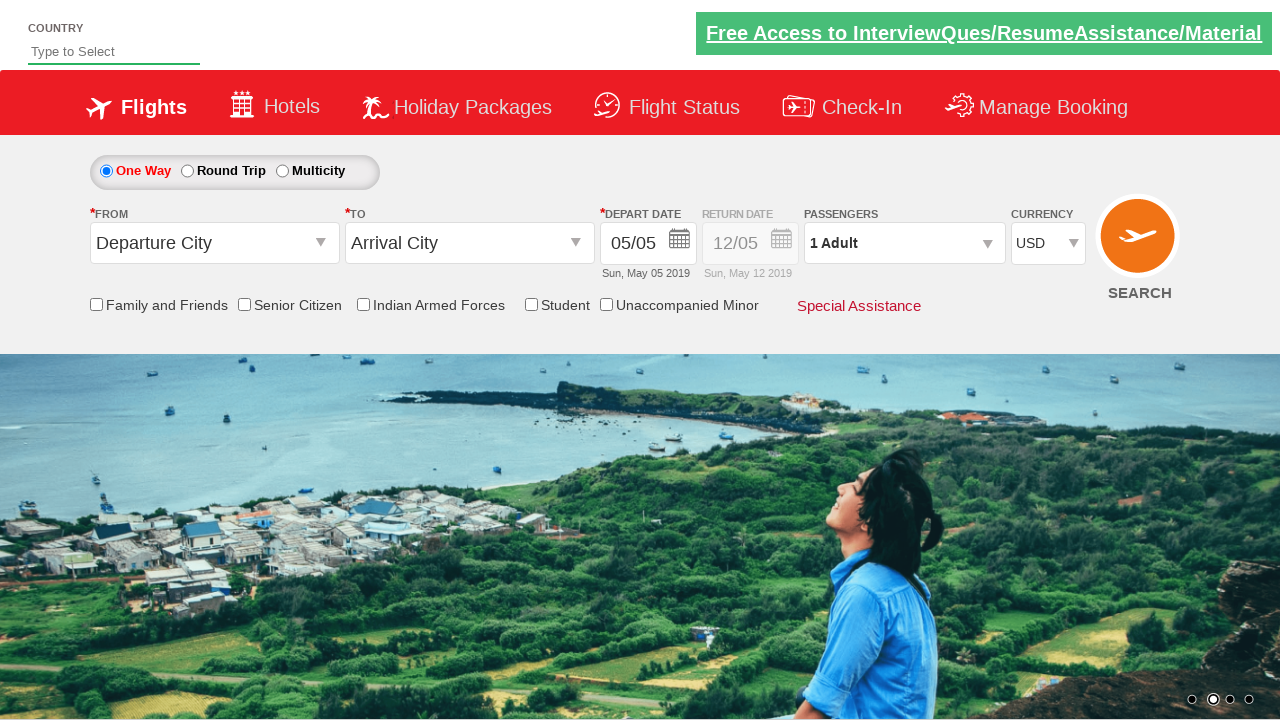

Selected AED currency option by visible text in dropdown on #ctl00_mainContent_DropDownListCurrency
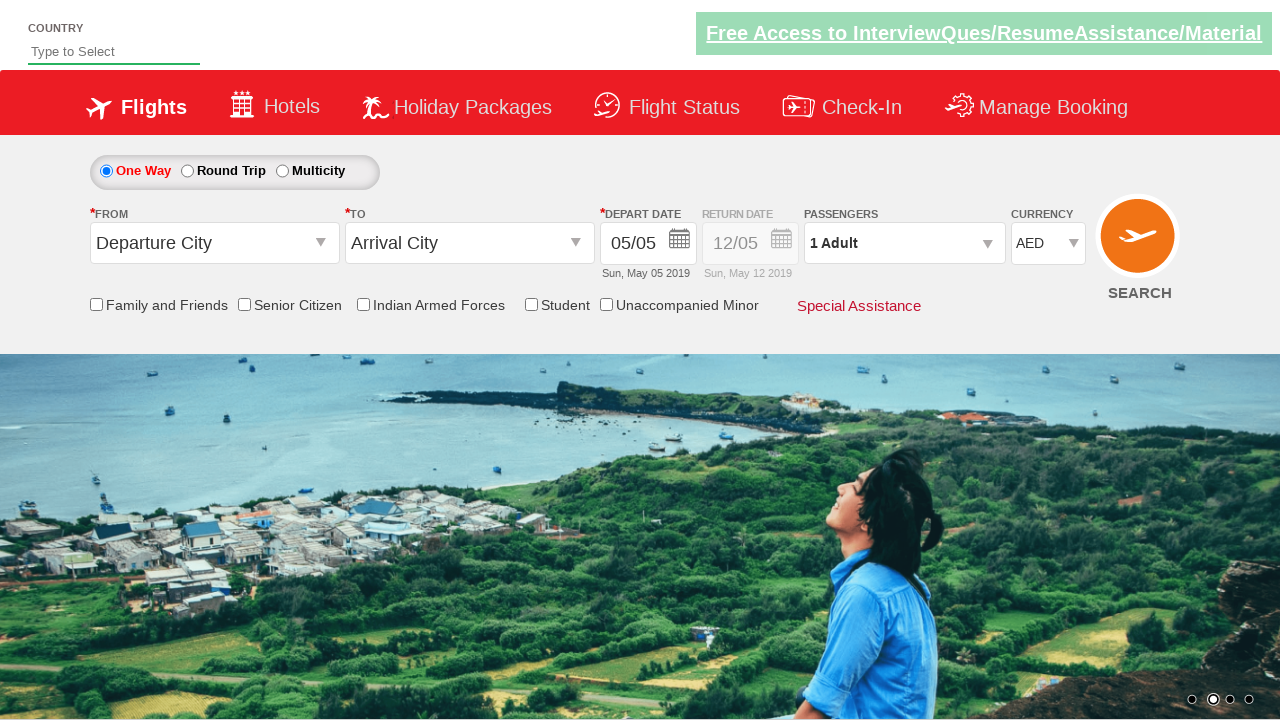

Selected INR currency option by value in dropdown on #ctl00_mainContent_DropDownListCurrency
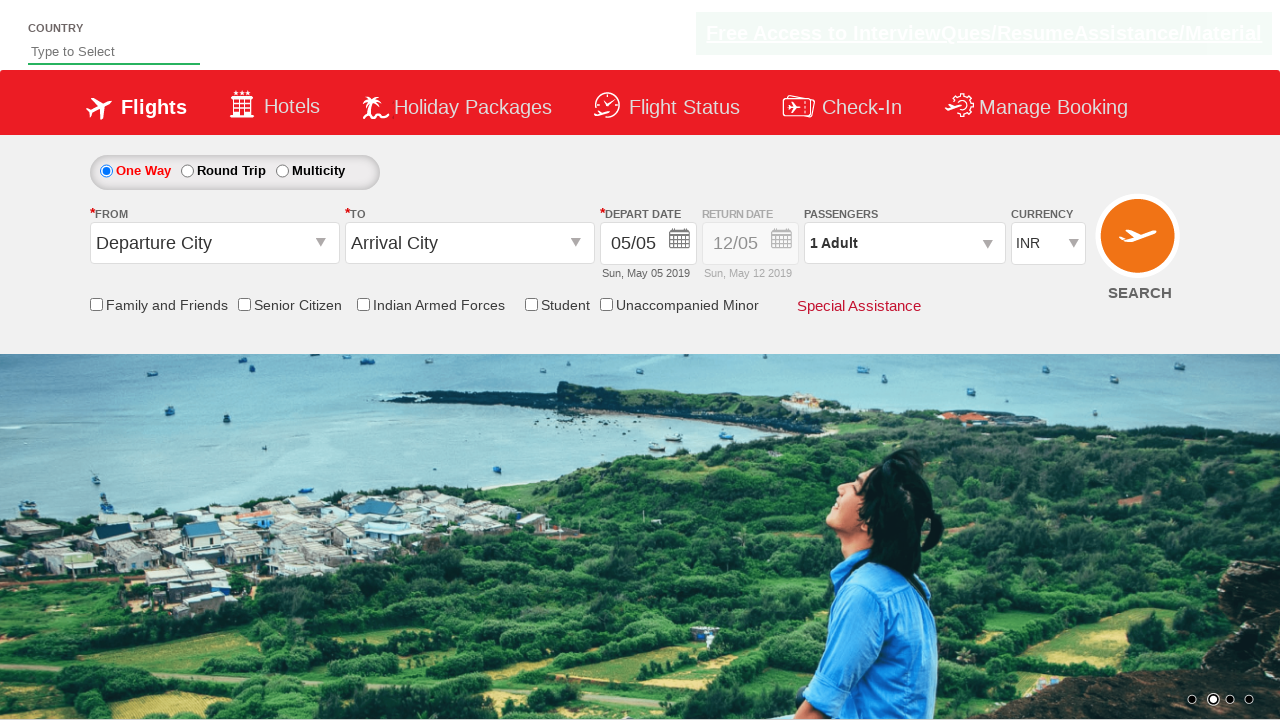

Clicked on passenger info div to open passenger selection popup at (904, 243) on #divpaxinfo
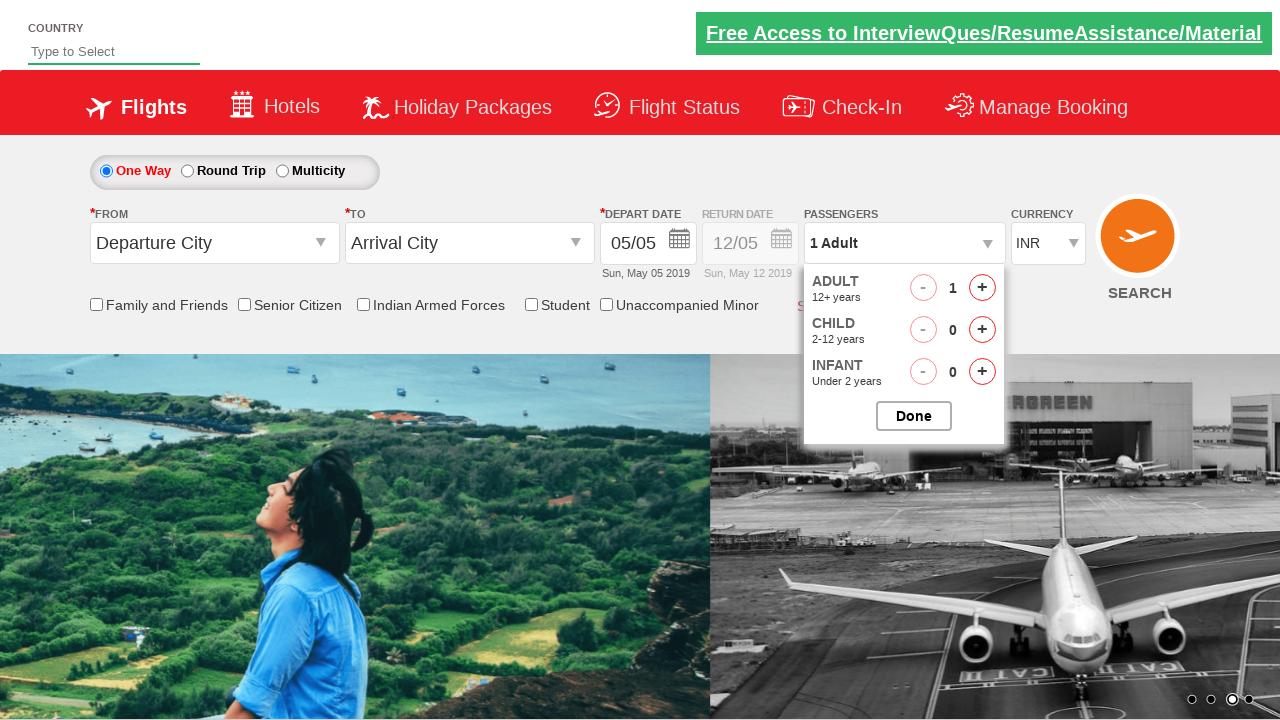

Clicked increment adult button (iteration 1 of 4) at (982, 288) on #hrefIncAdt
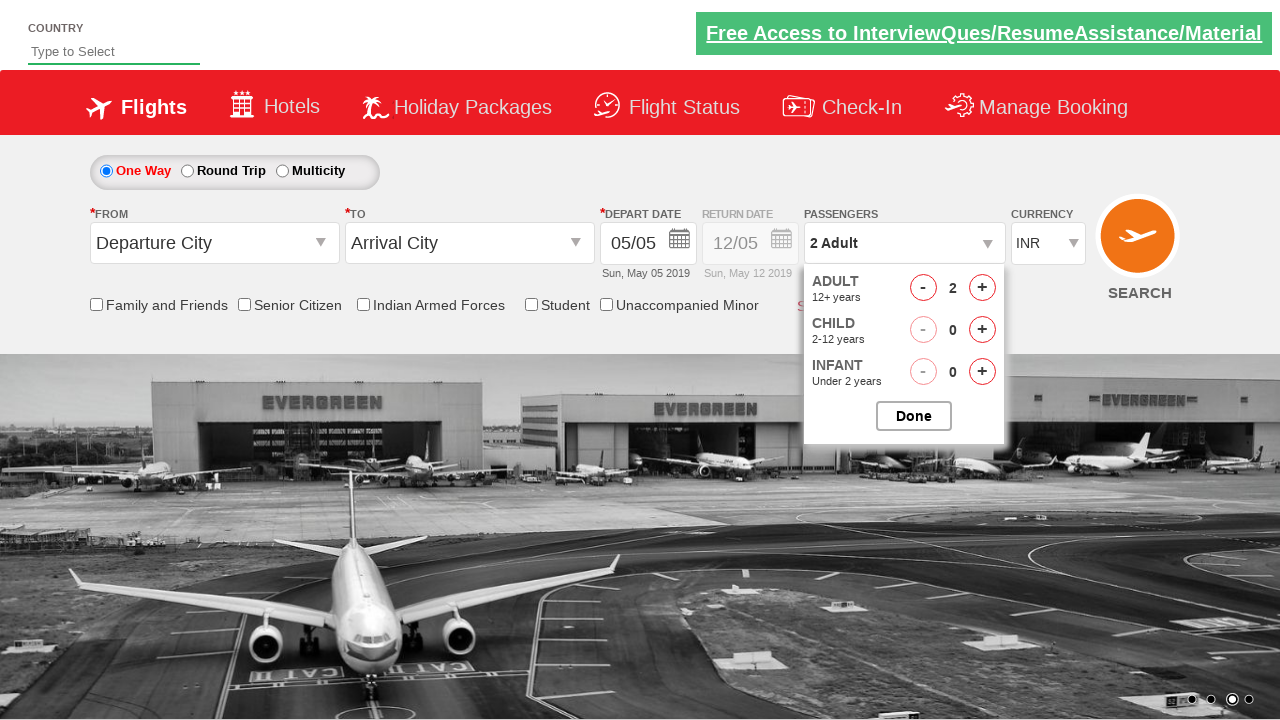

Clicked increment adult button (iteration 2 of 4) at (982, 288) on #hrefIncAdt
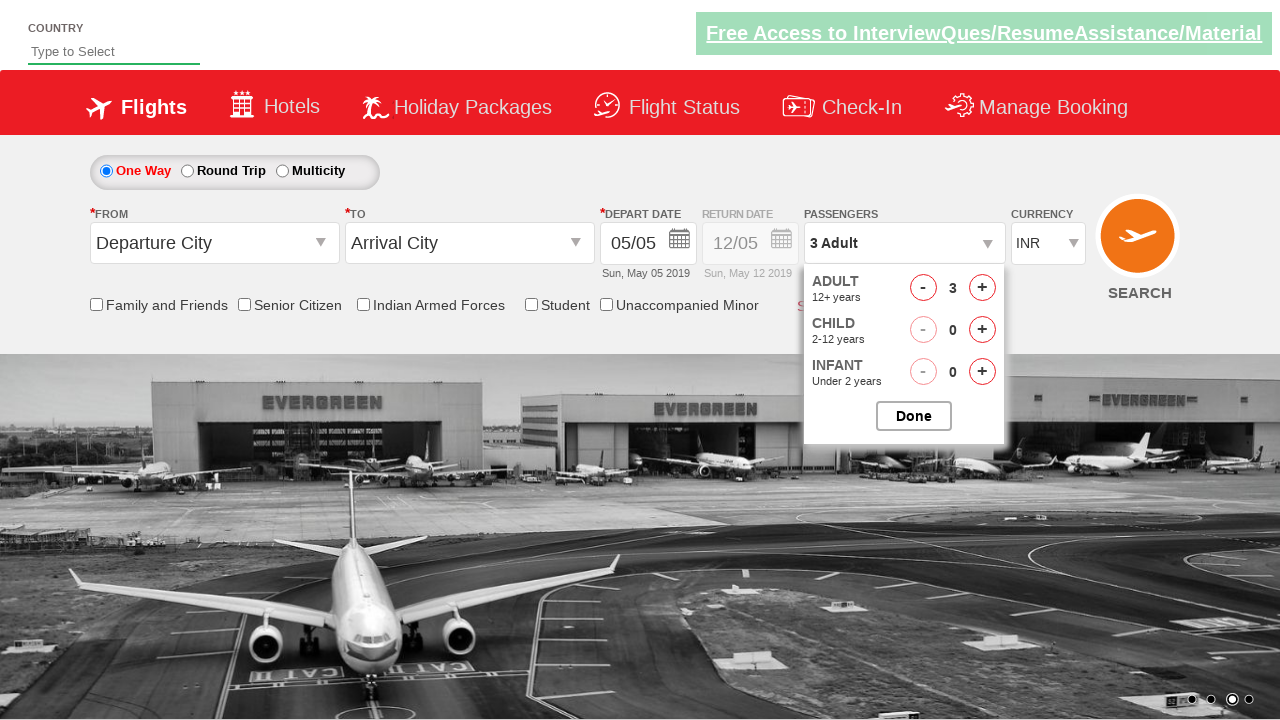

Clicked increment adult button (iteration 3 of 4) at (982, 288) on #hrefIncAdt
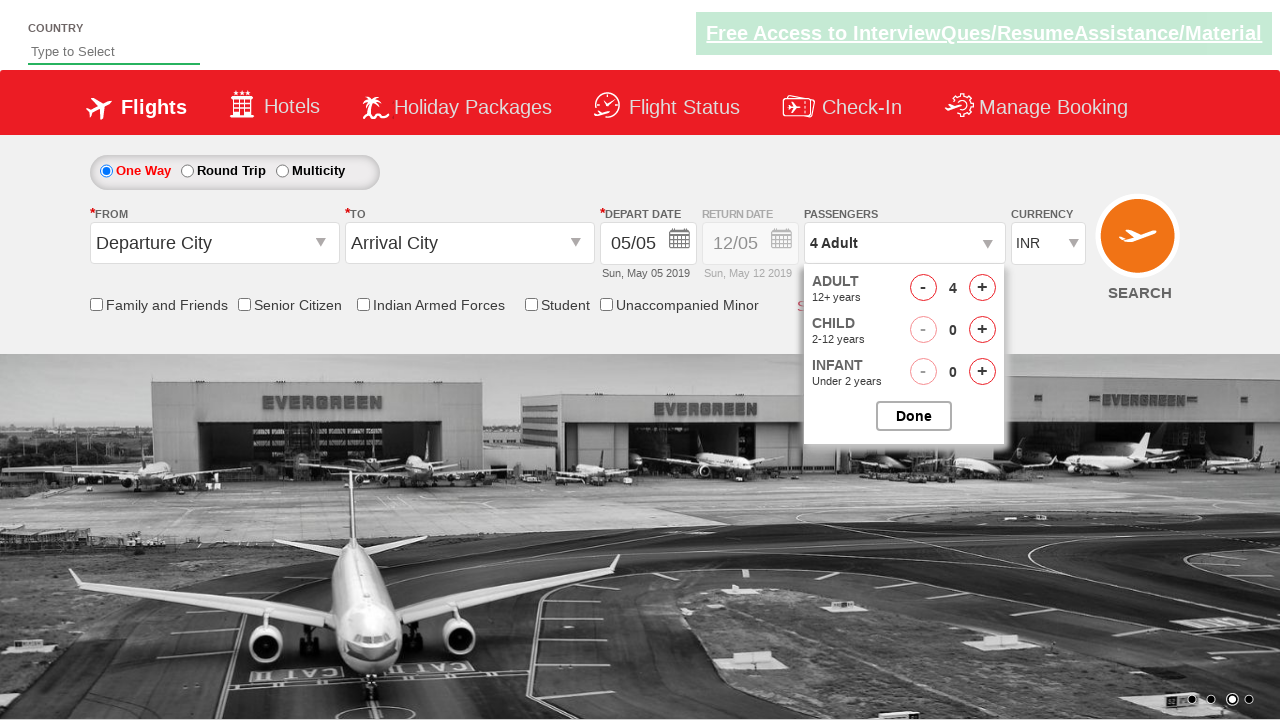

Clicked increment adult button (iteration 4 of 4) at (982, 288) on #hrefIncAdt
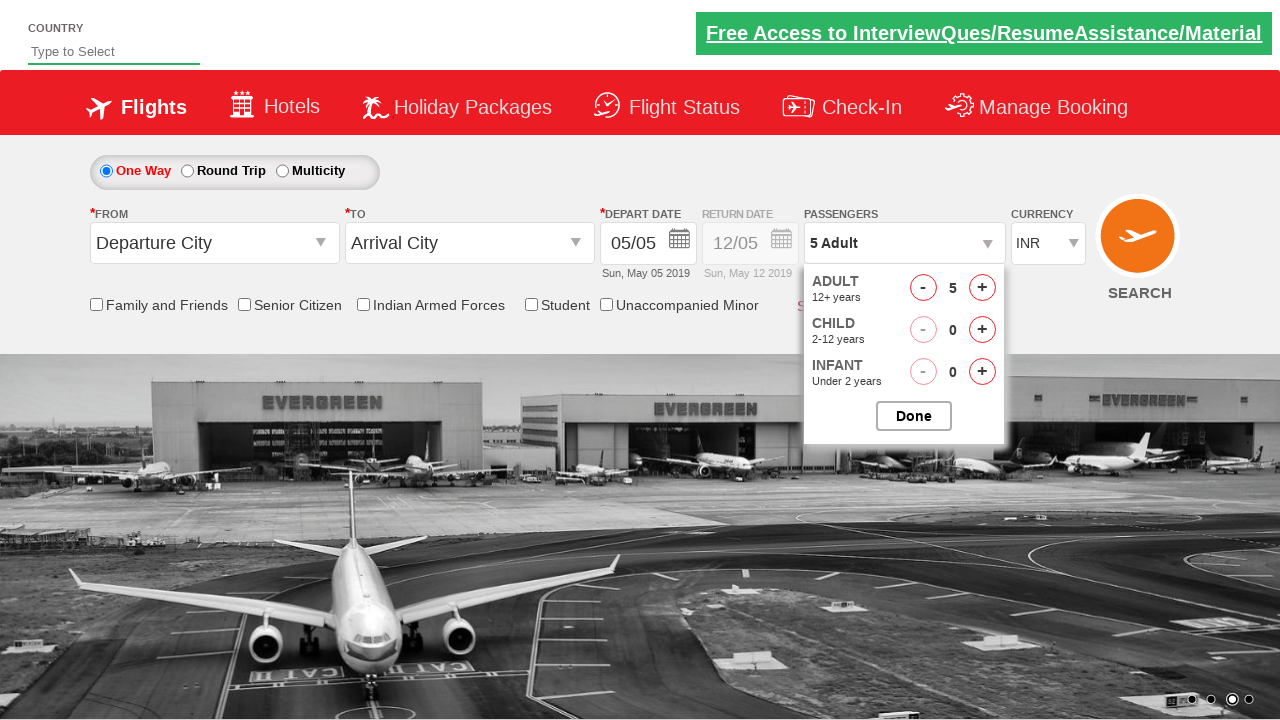

Clicked close button to close passenger selection popup at (914, 416) on #btnclosepaxoption
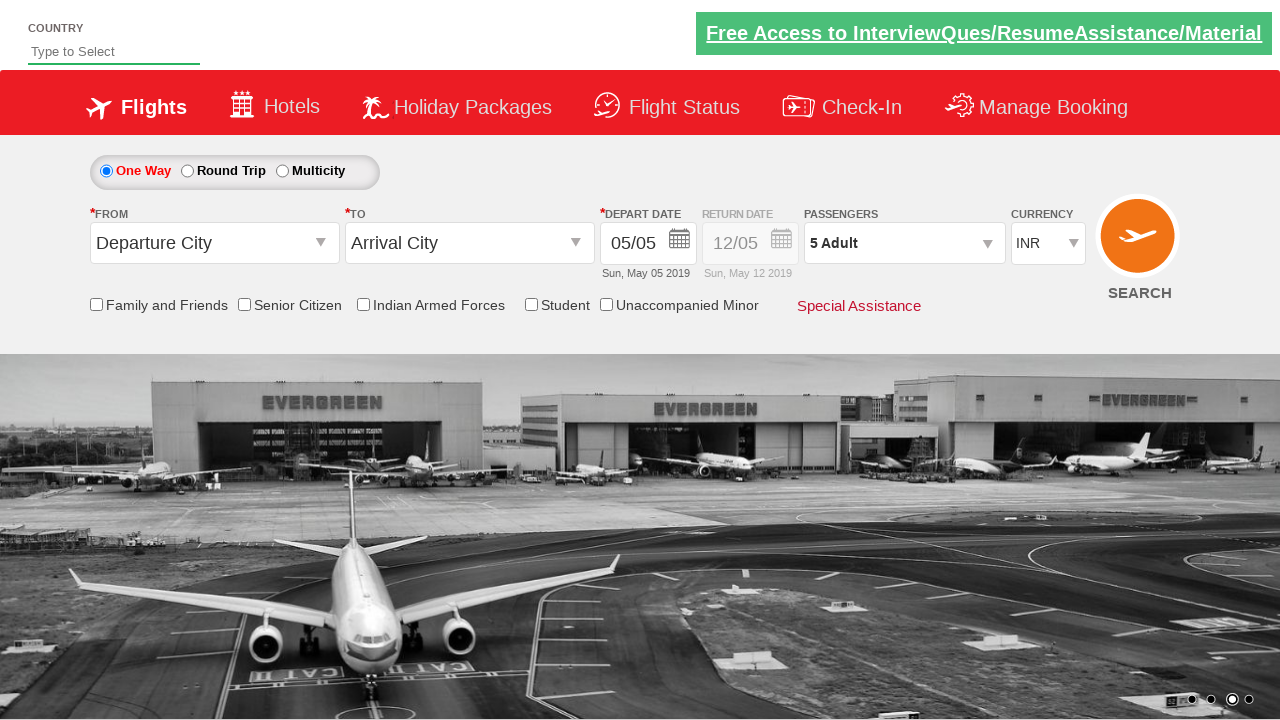

Verified passenger info element is visible after selection
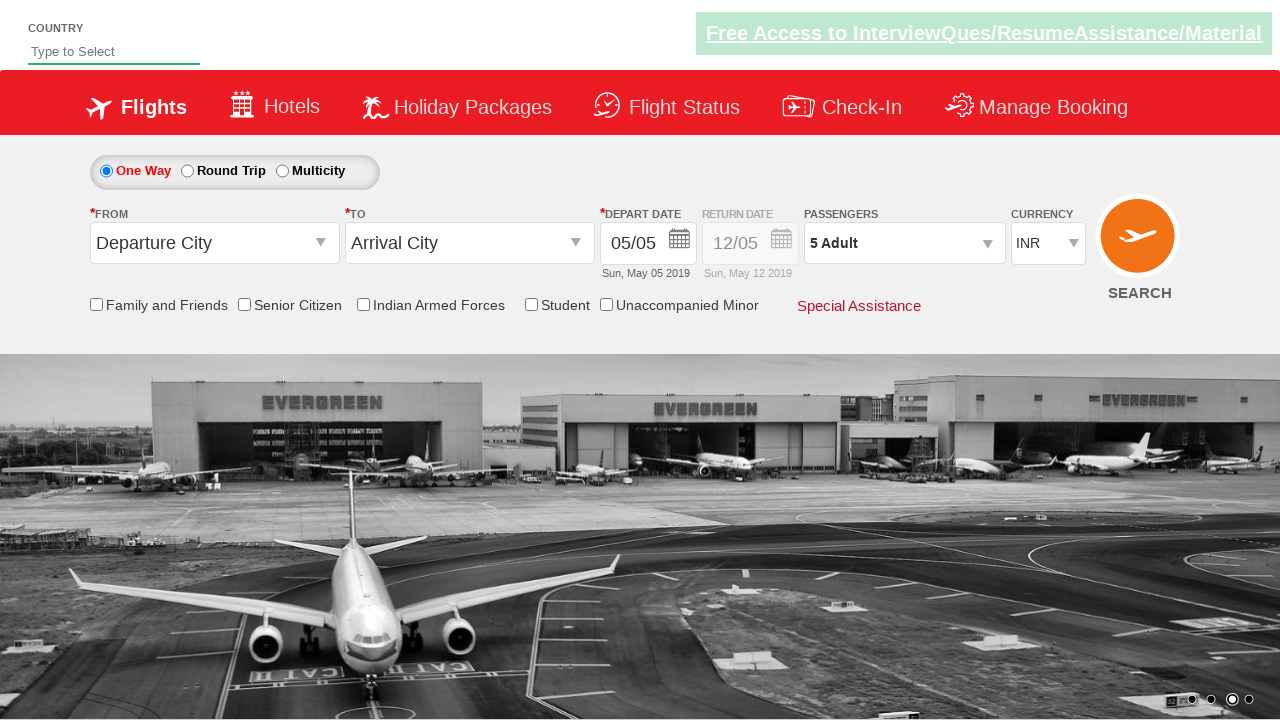

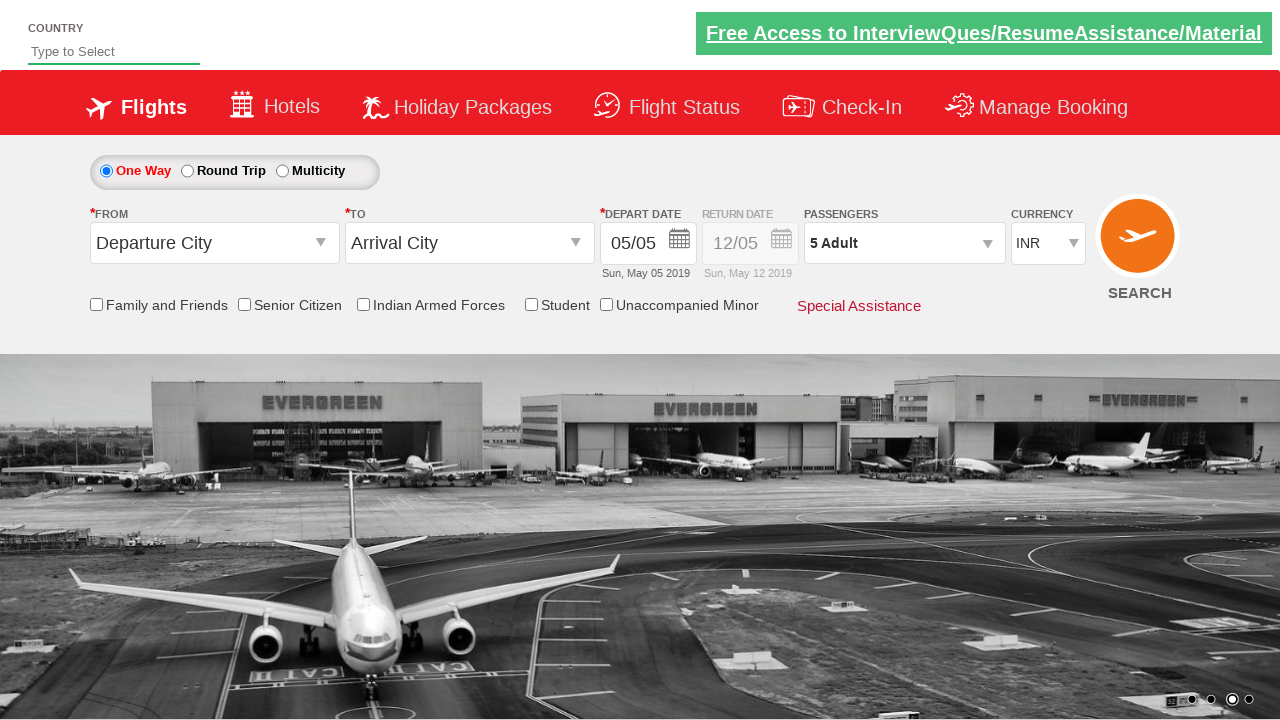